Tests registration form handling when email contains invalid characters.

Starting URL: https://www.sharelane.com/cgi-bin/register.py

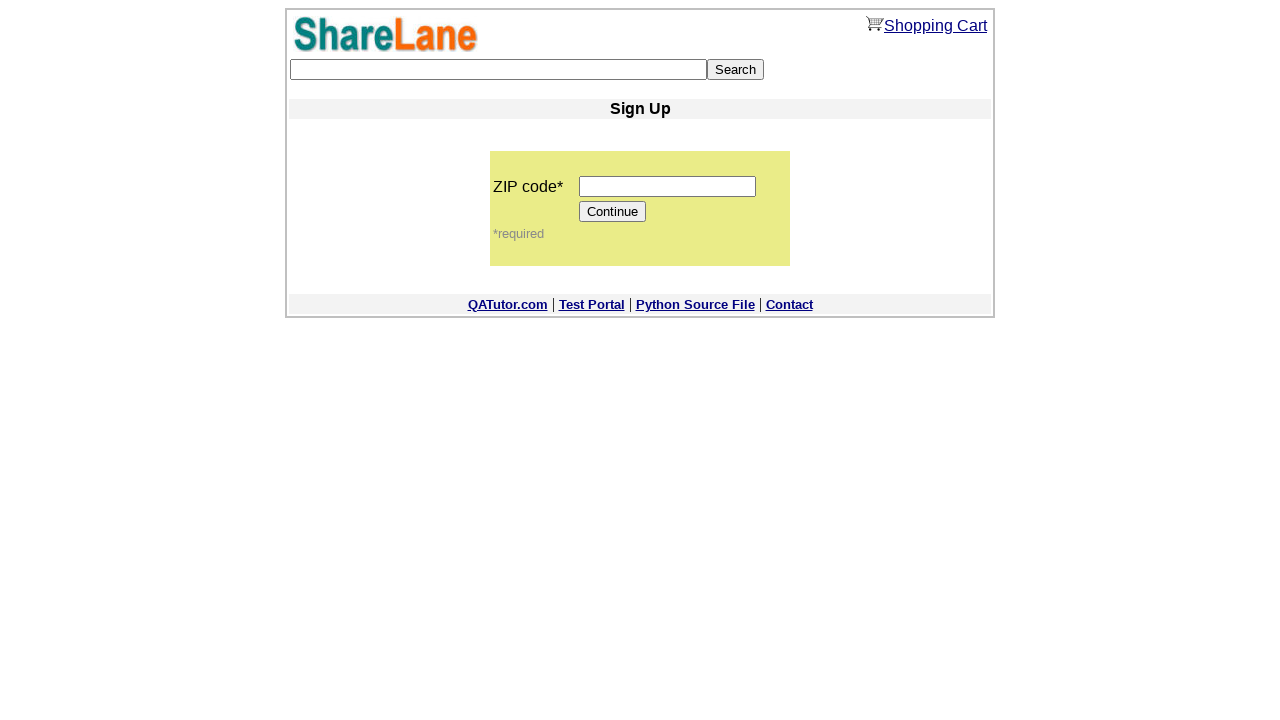

Filled zip code field with '12345' on input[name='zip_code']
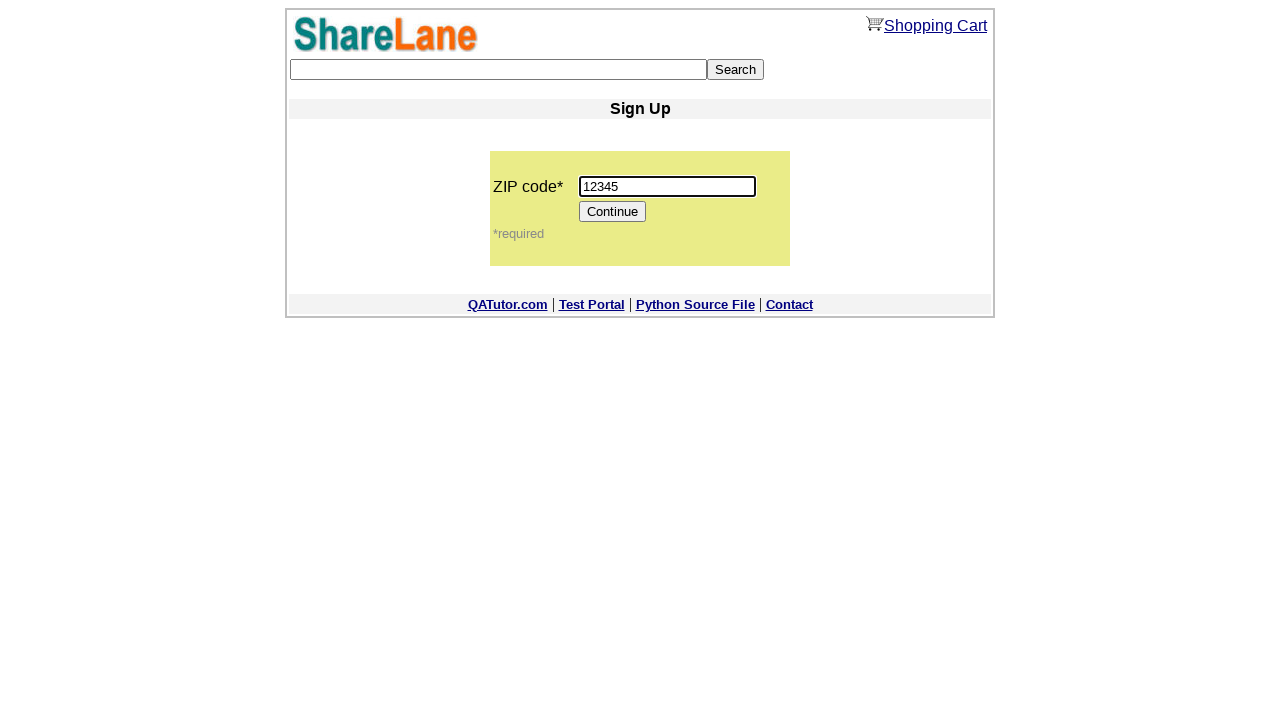

Clicked Continue button to proceed to registration form at (613, 212) on input[value='Continue']
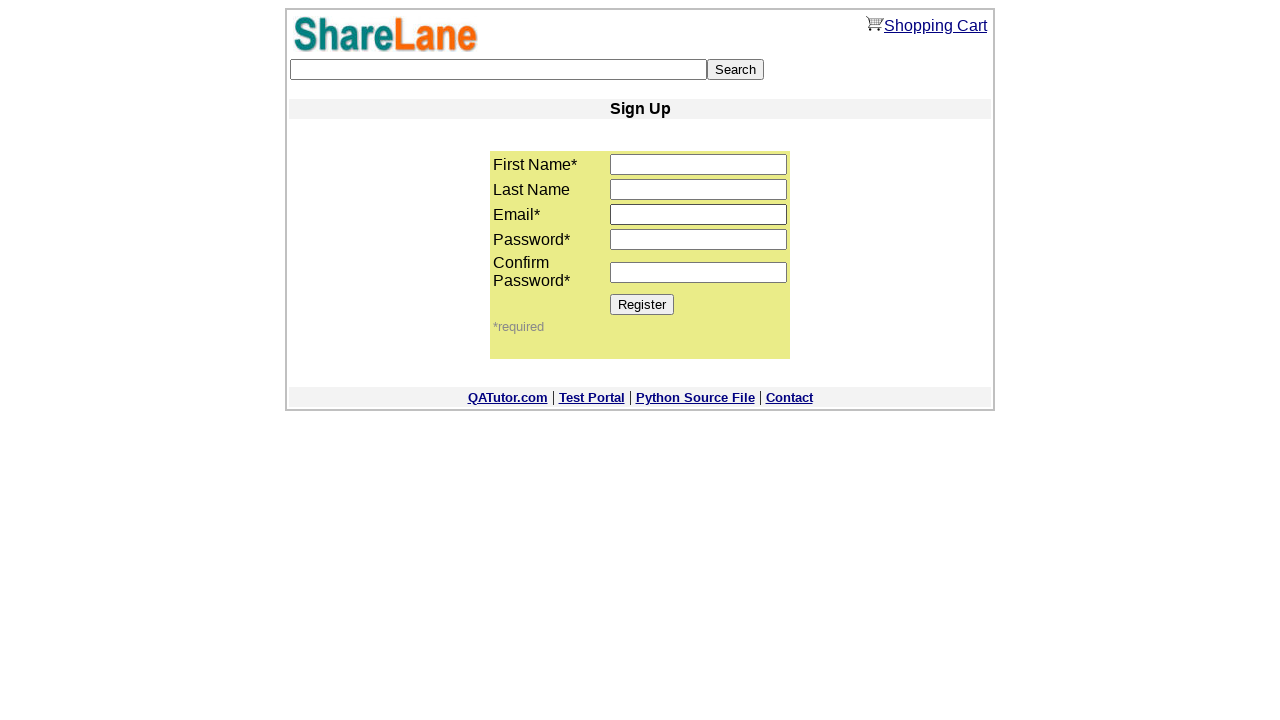

Registration form loaded successfully
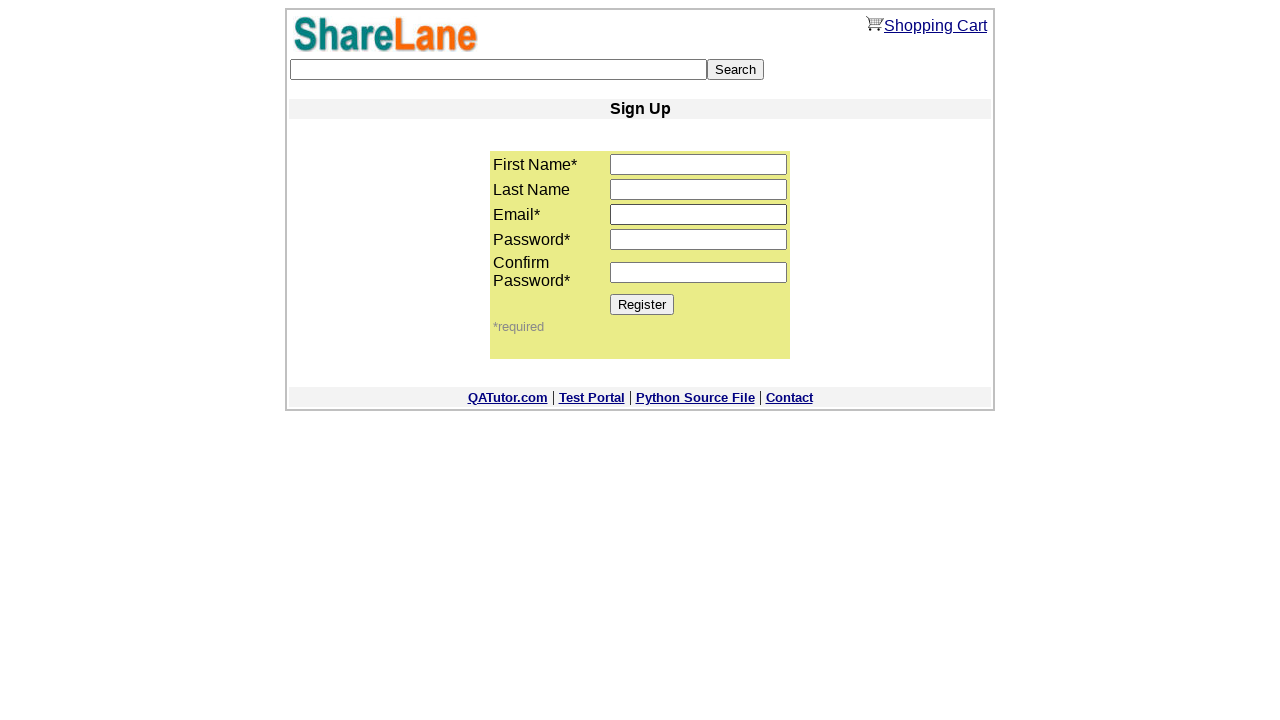

Filled first name field with 'Art' on input[name='first_name']
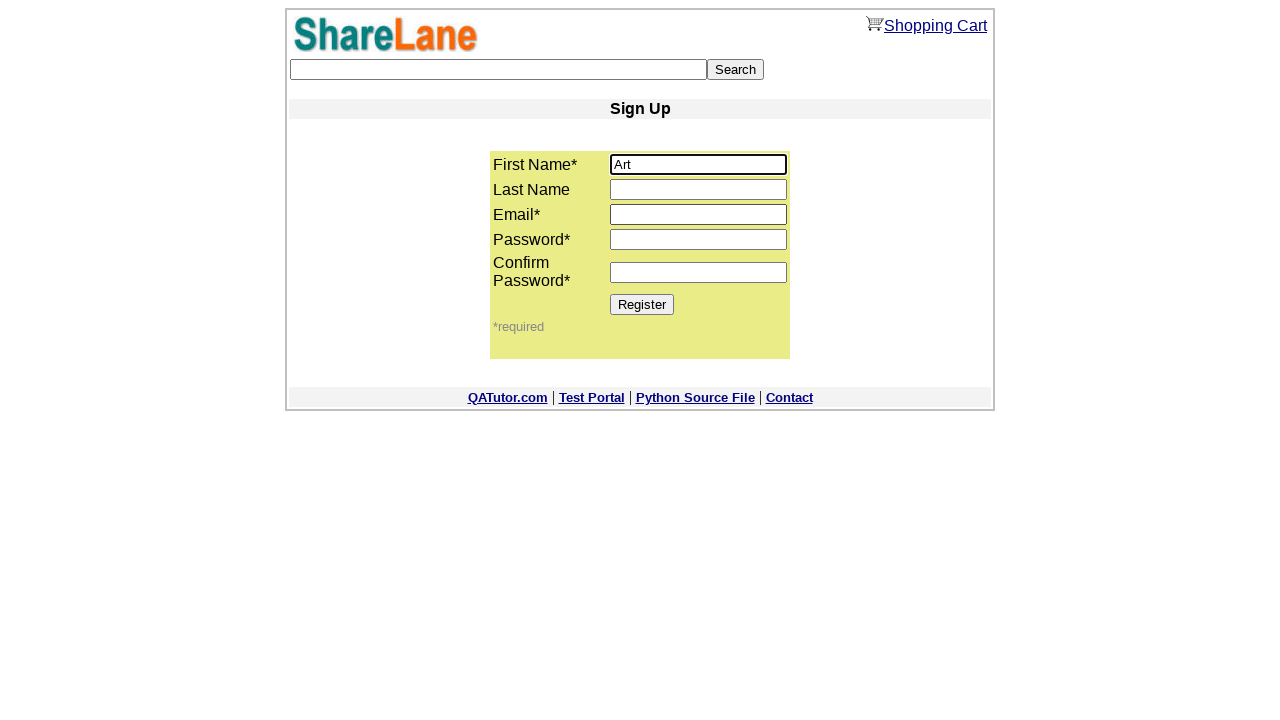

Filled email field with invalid characters 'adf@mail.ru,/;' on input[name='email']
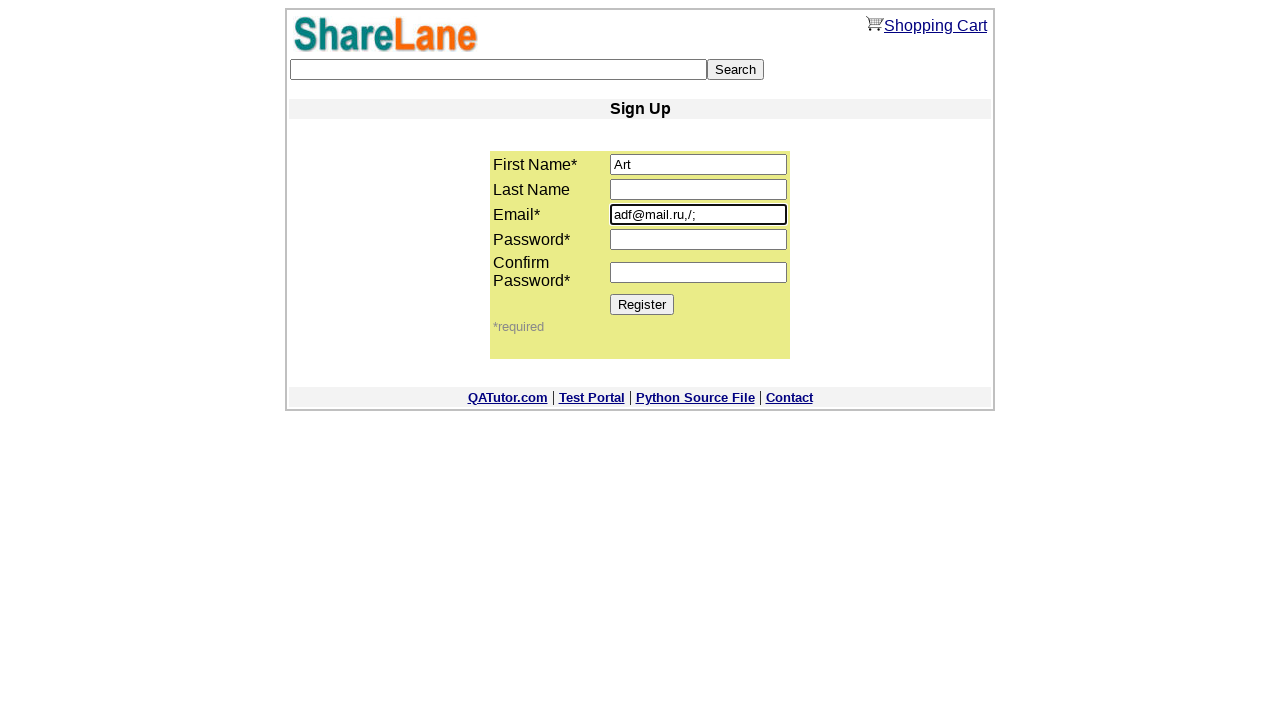

Filled password field with '12345' on input[name='password1']
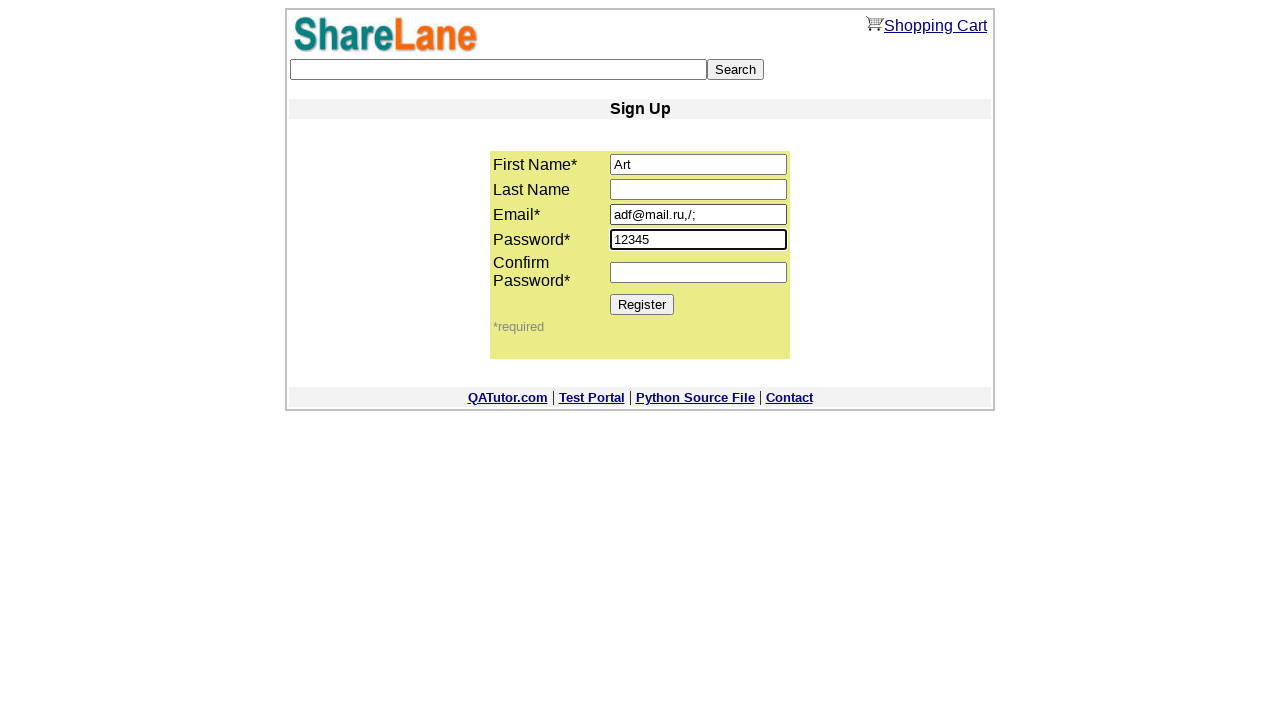

Filled password confirmation field with '12345' on input[name='password2']
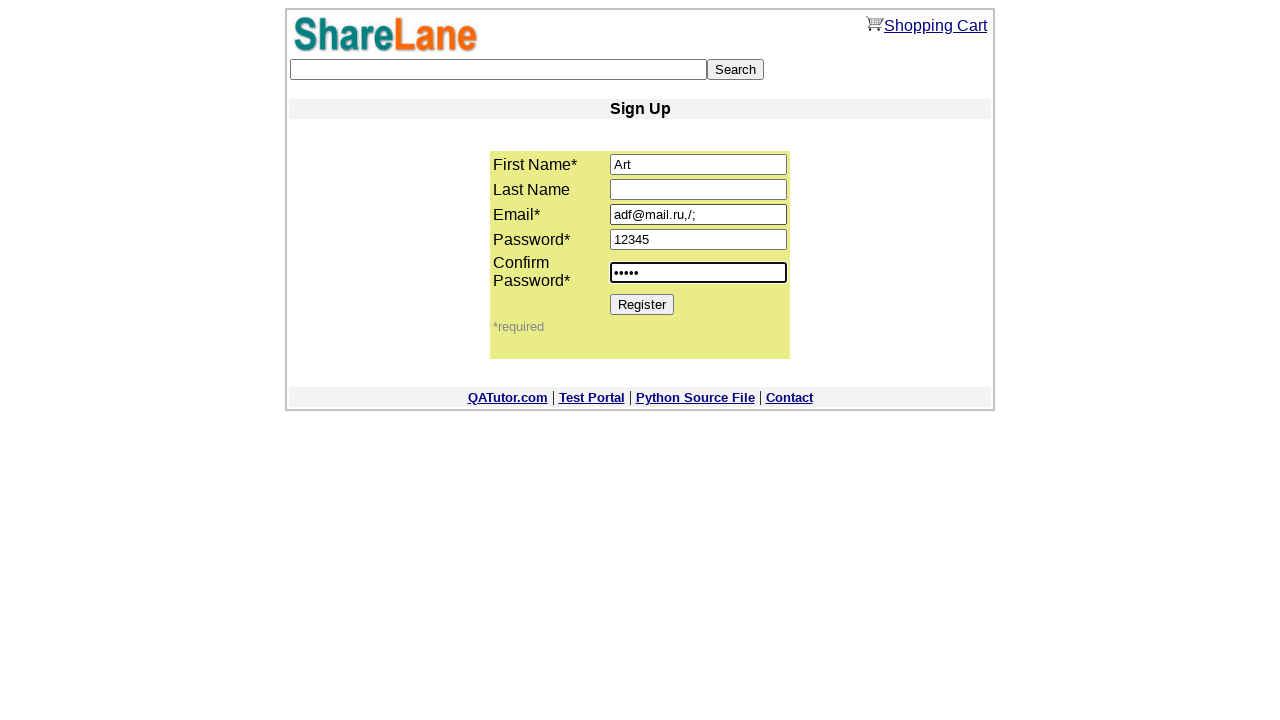

Clicked Register button to submit form with invalid email at (642, 304) on input[value='Register']
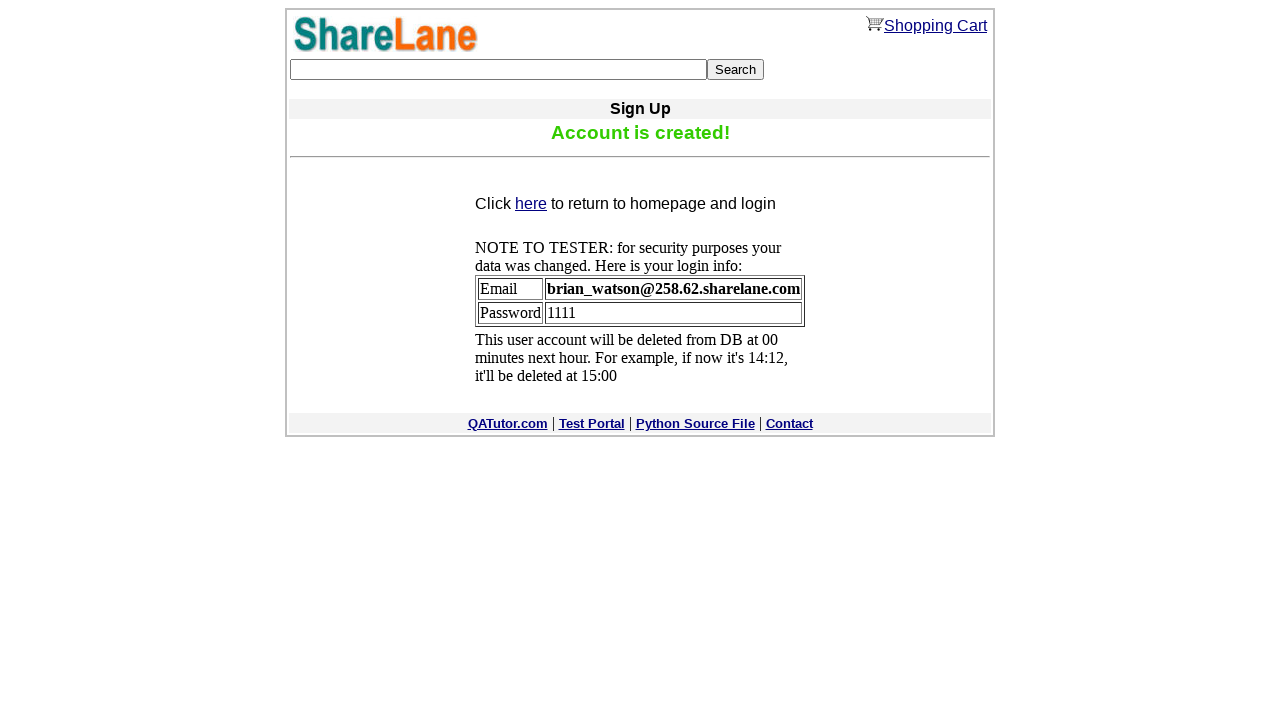

Page displayed confirmation or error message in response to invalid email submission
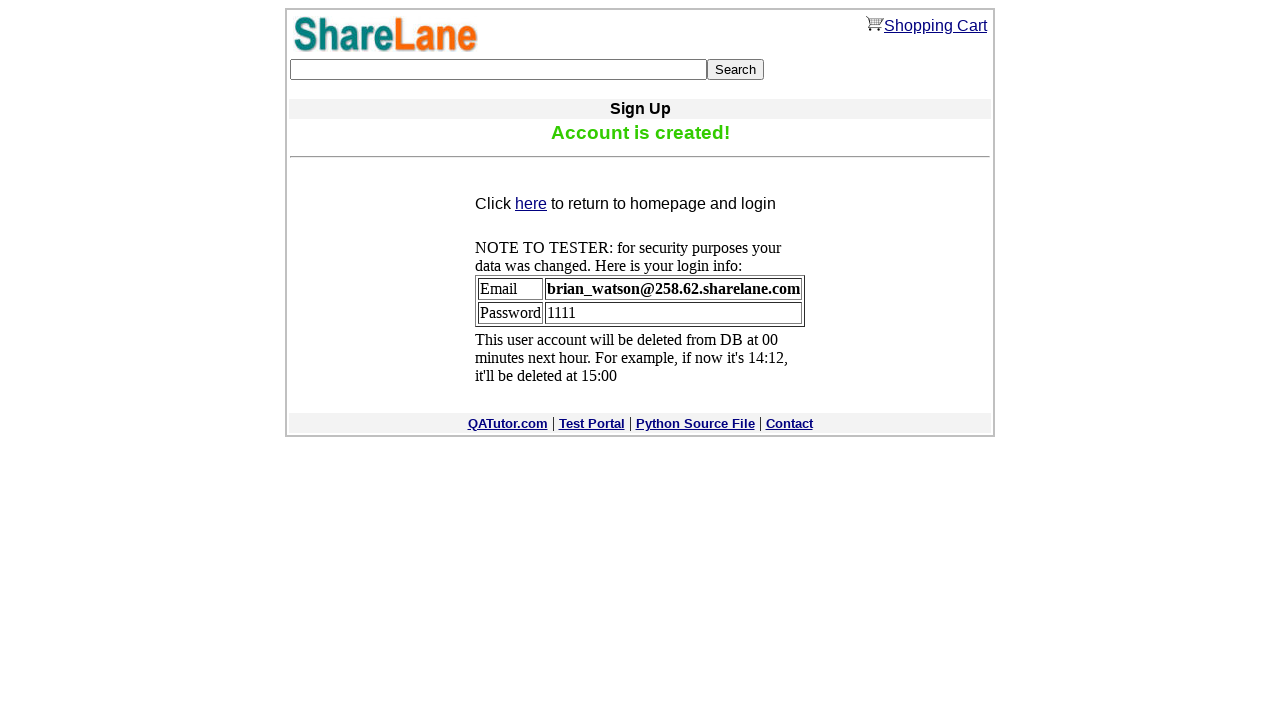

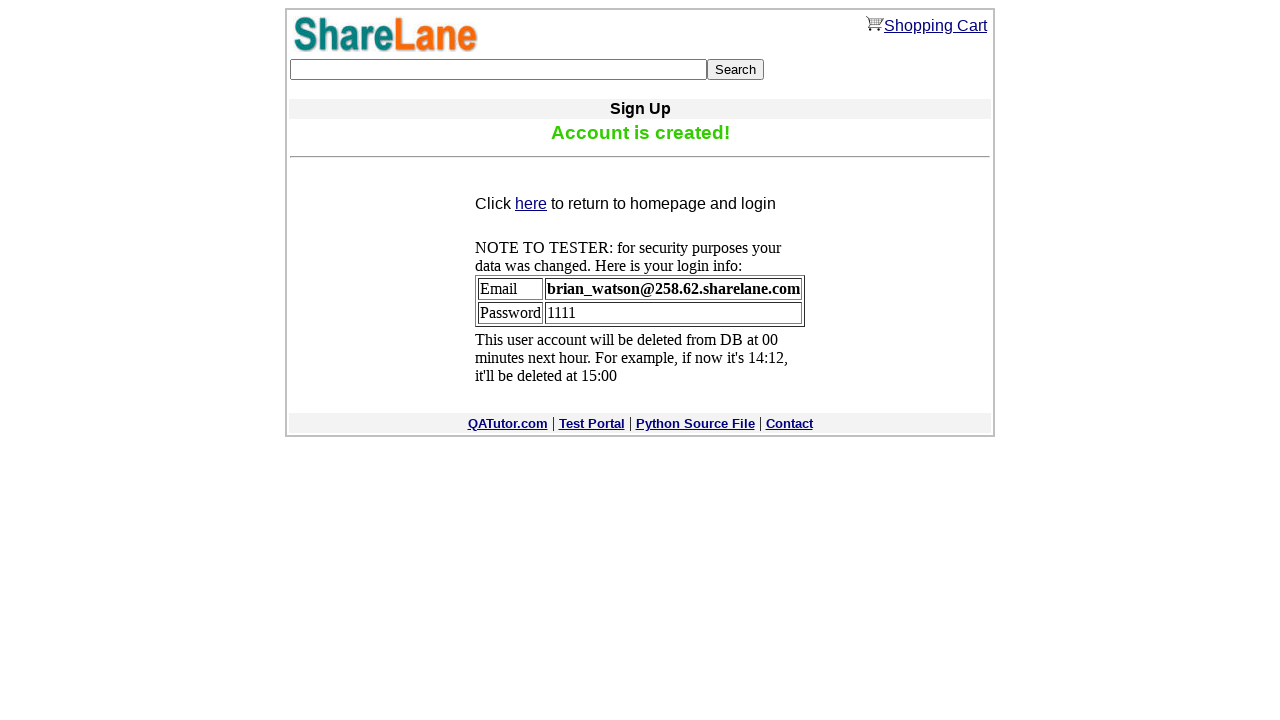